Navigates to Bank of Baroda homepage and waits for the page to load, verifying the page is accessible.

Starting URL: https://www.bankofbaroda.in/

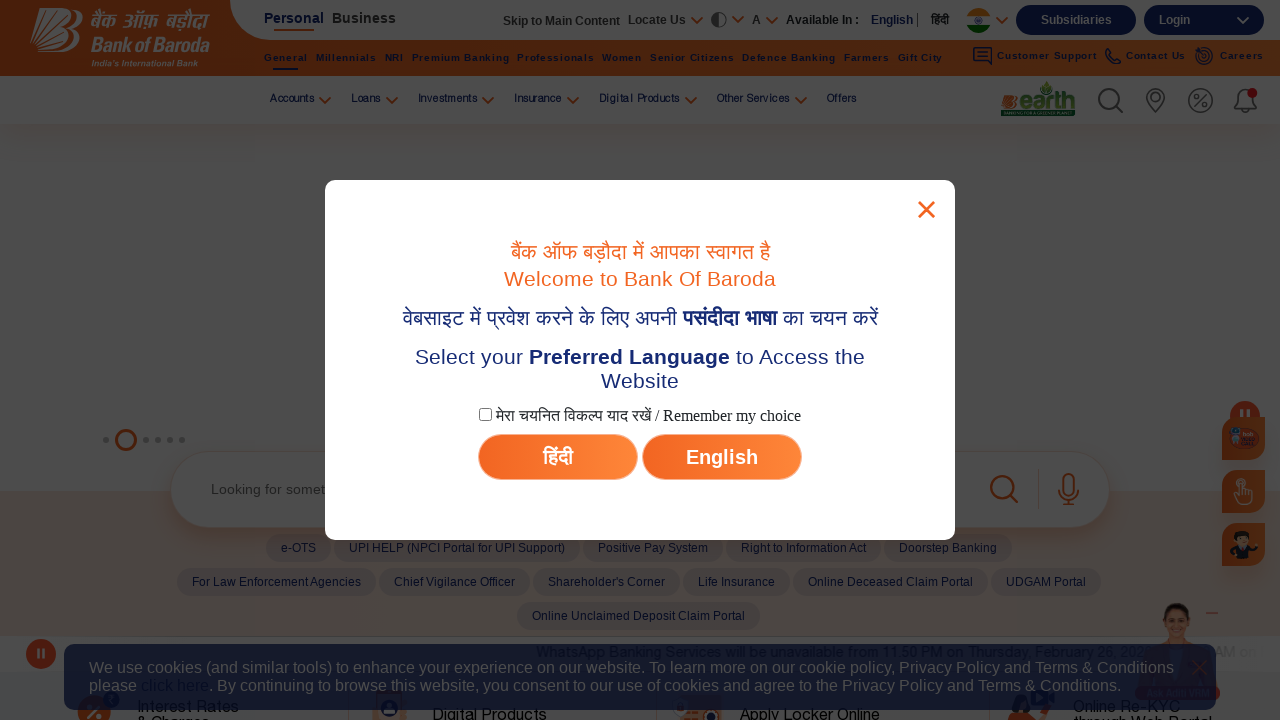

Set viewport size to 1920x1080
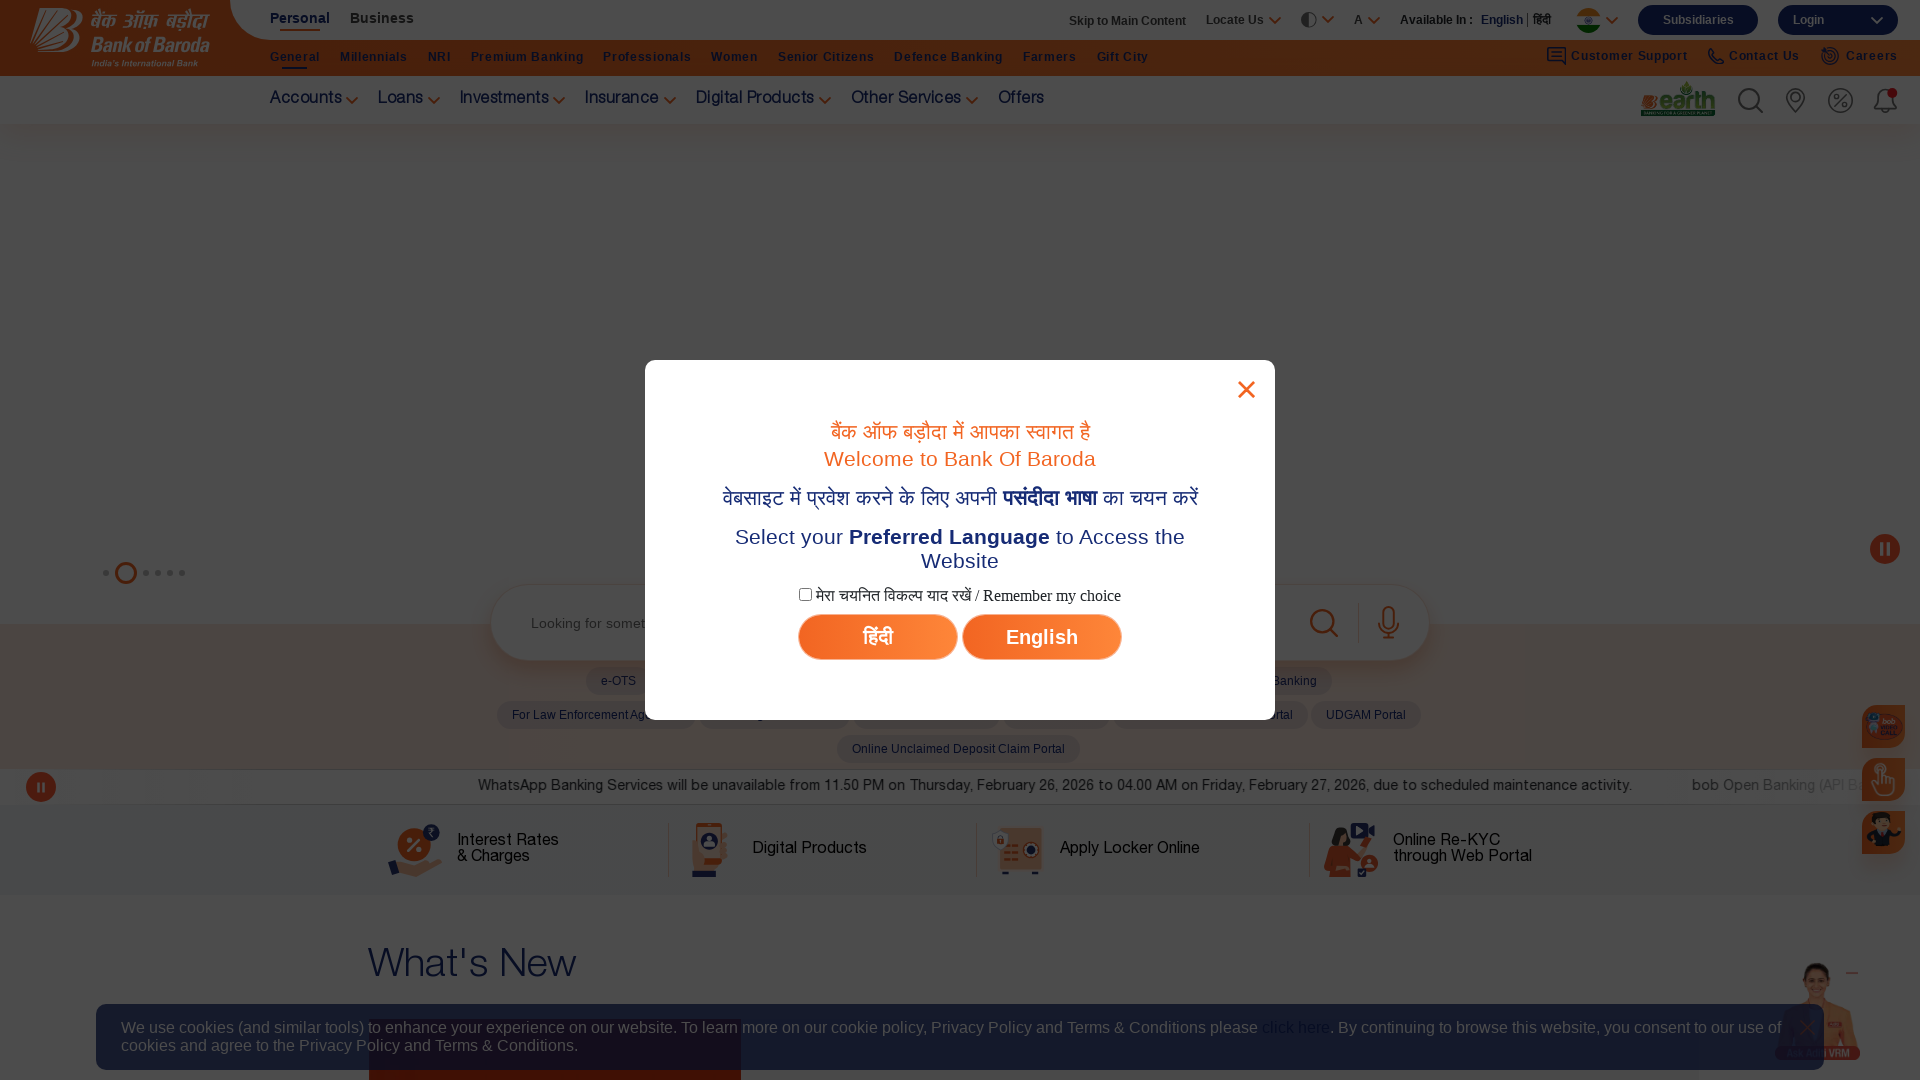

Waited for page to reach networkidle state
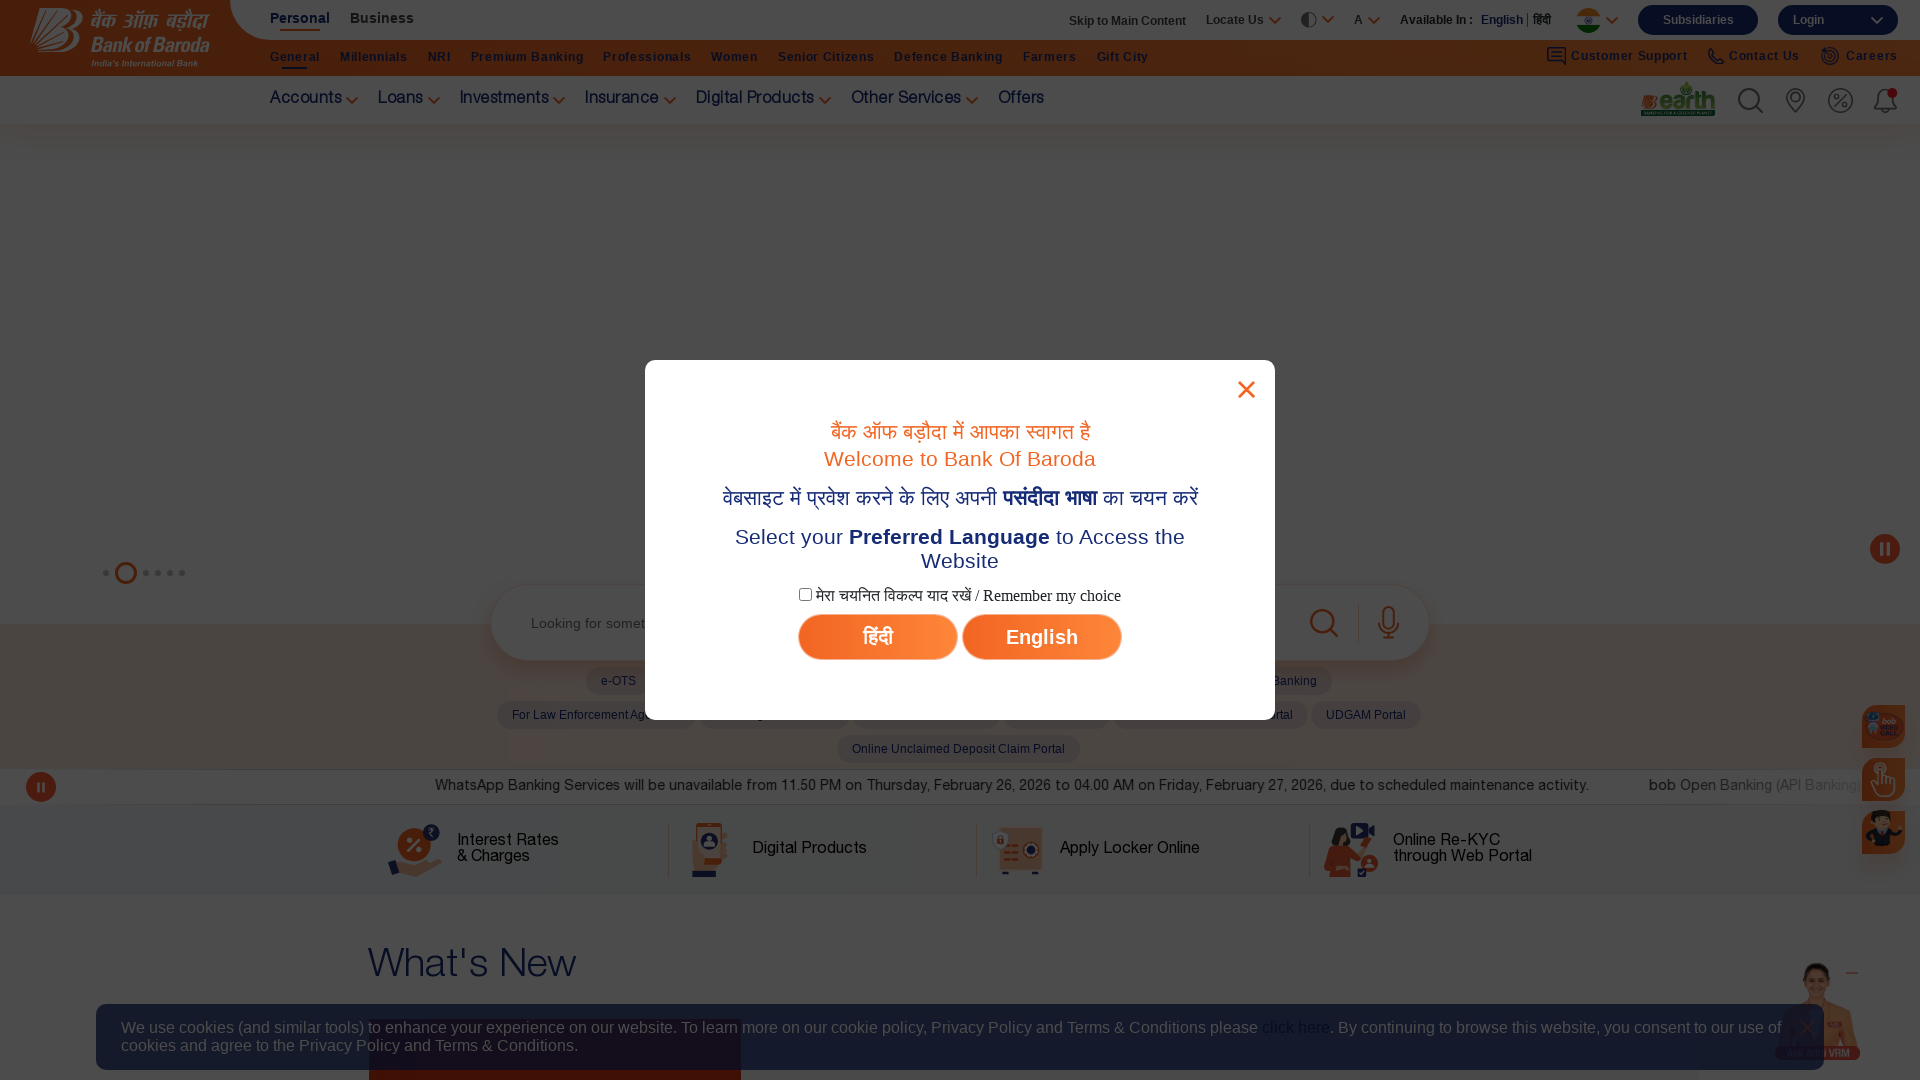

Verified body element is present on Bank of Baroda homepage
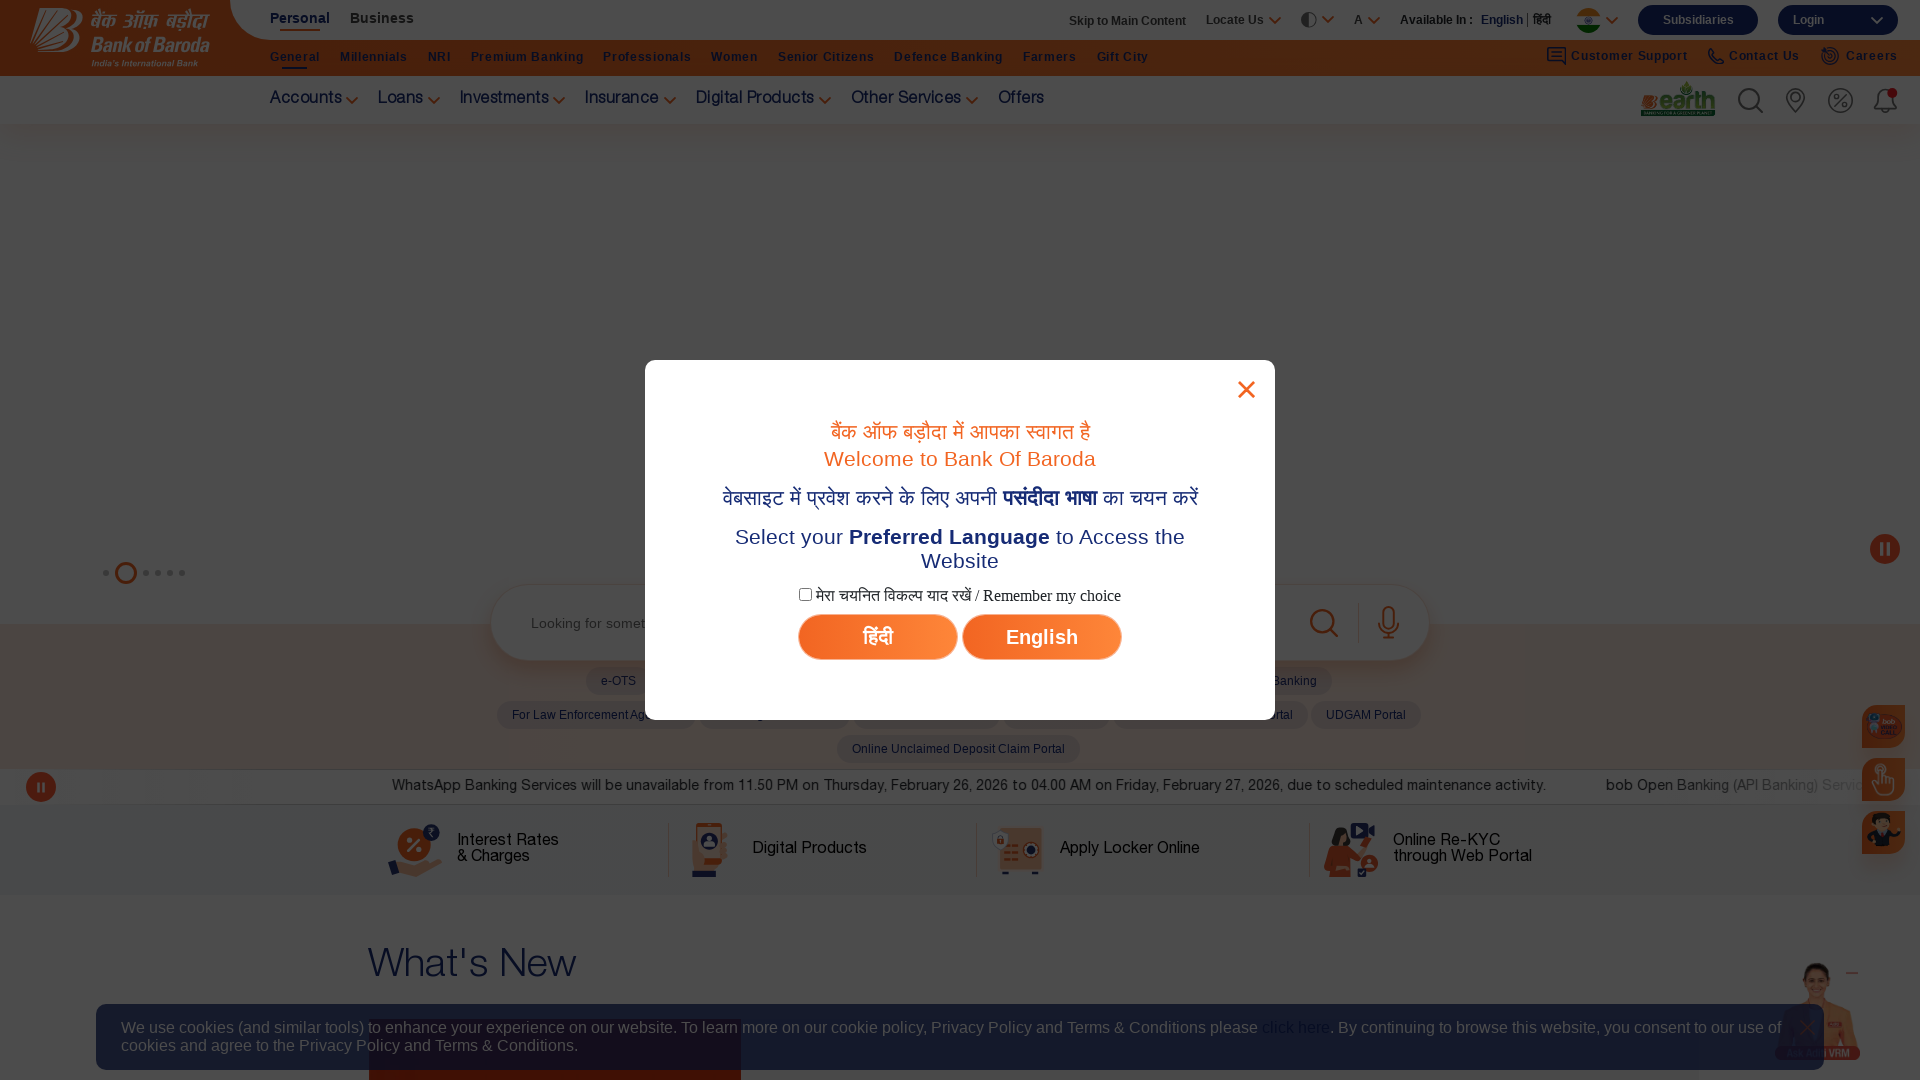

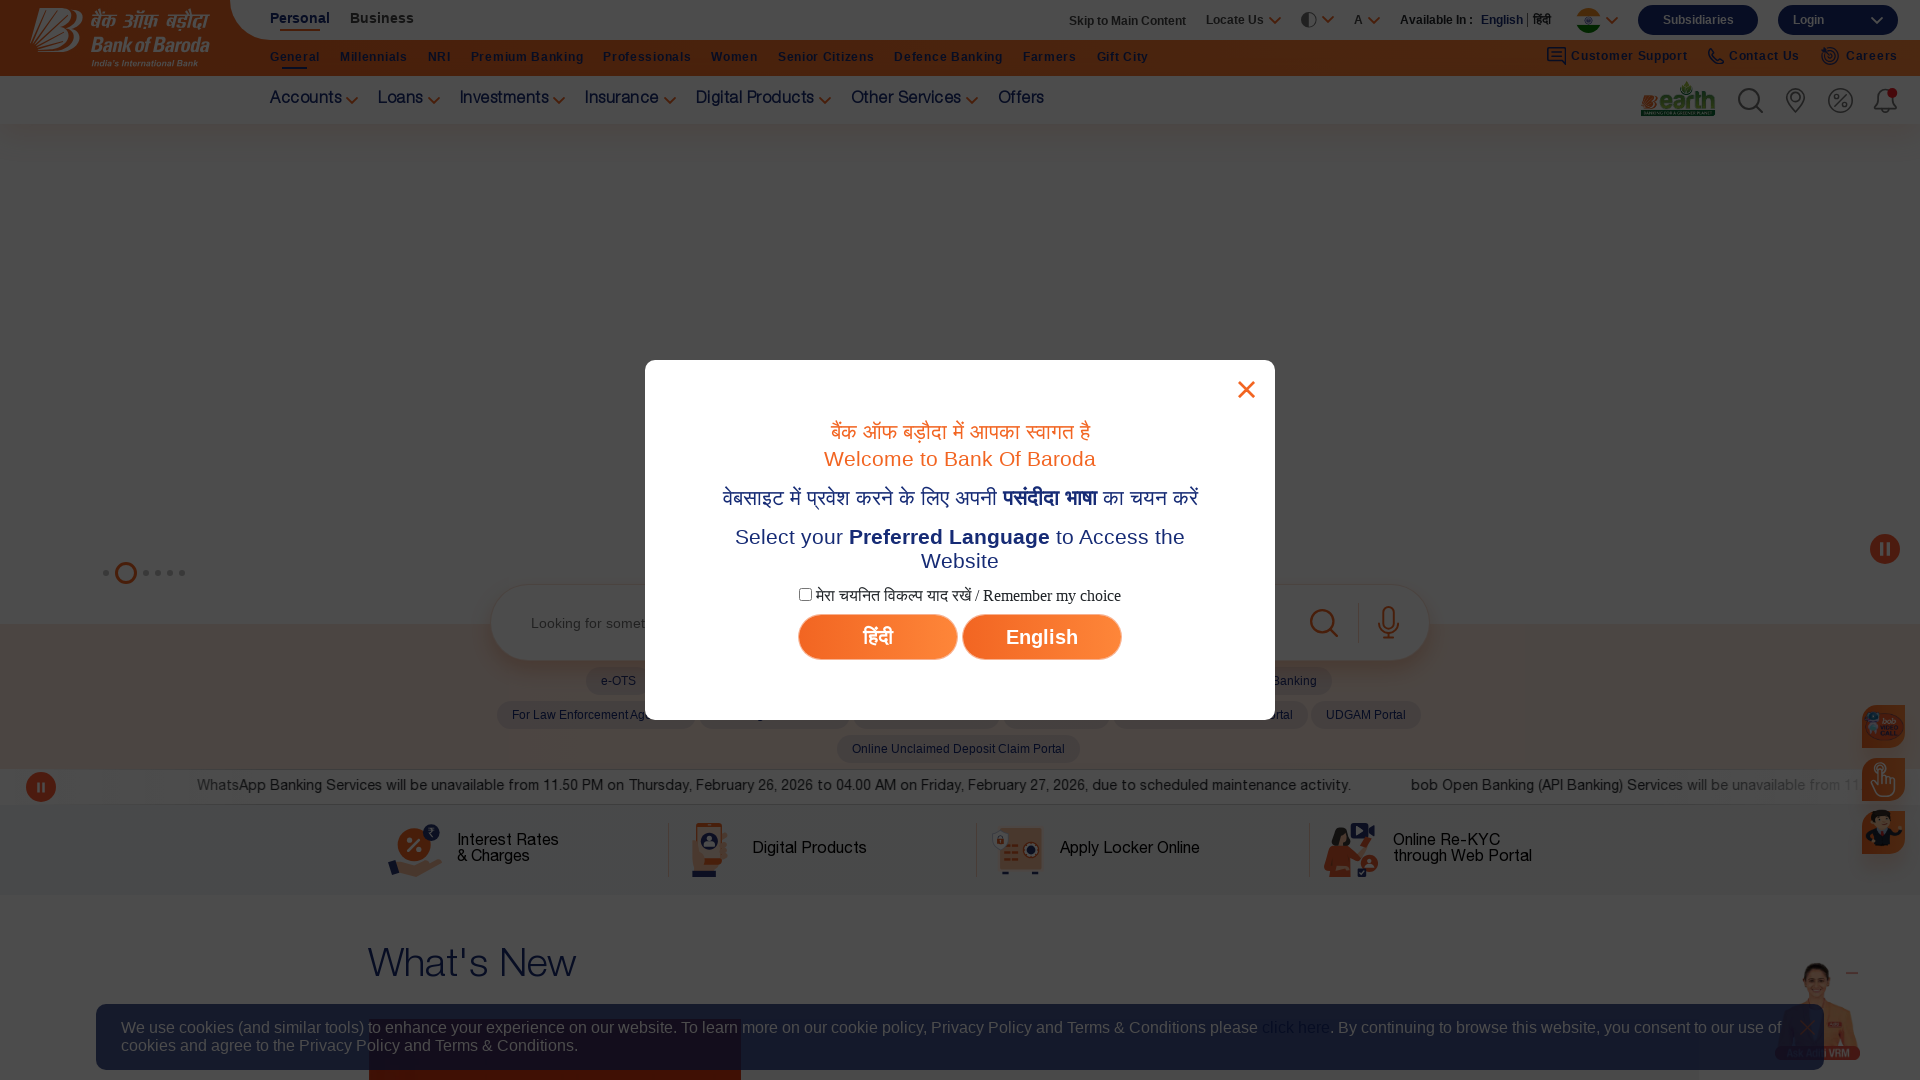